Tests todo list checkbox functionality by clicking on list items and verifying their selected state

Starting URL: https://lambdatest.github.io/sample-todo-app/

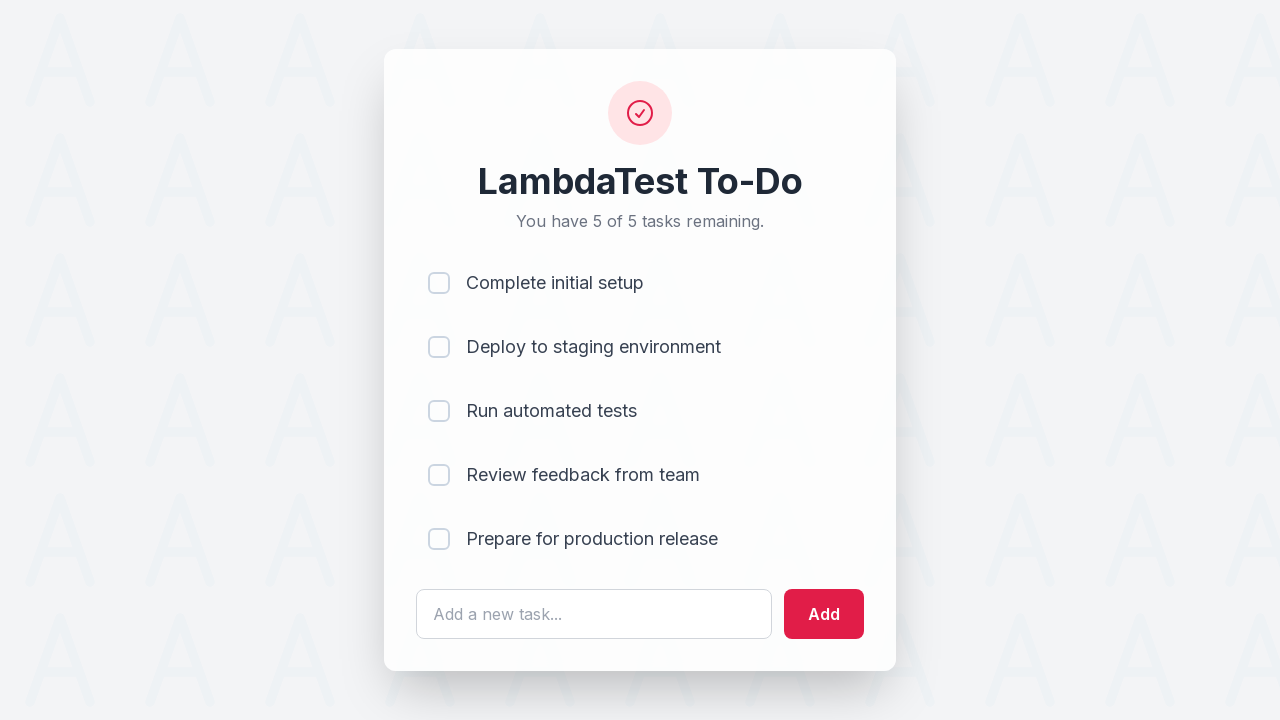

Clicked first todo item checkbox (li1) at (439, 283) on input[name='li1']
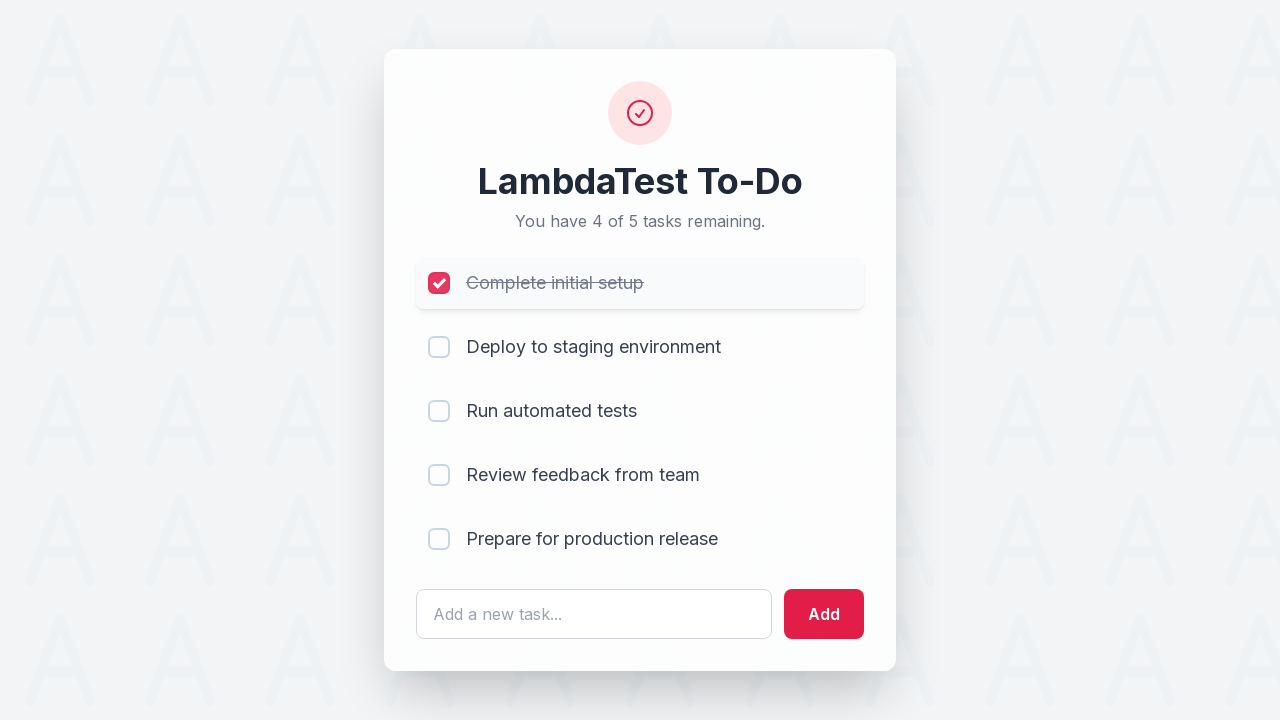

Clicked second todo item checkbox (li2) at (439, 347) on input[name='li2']
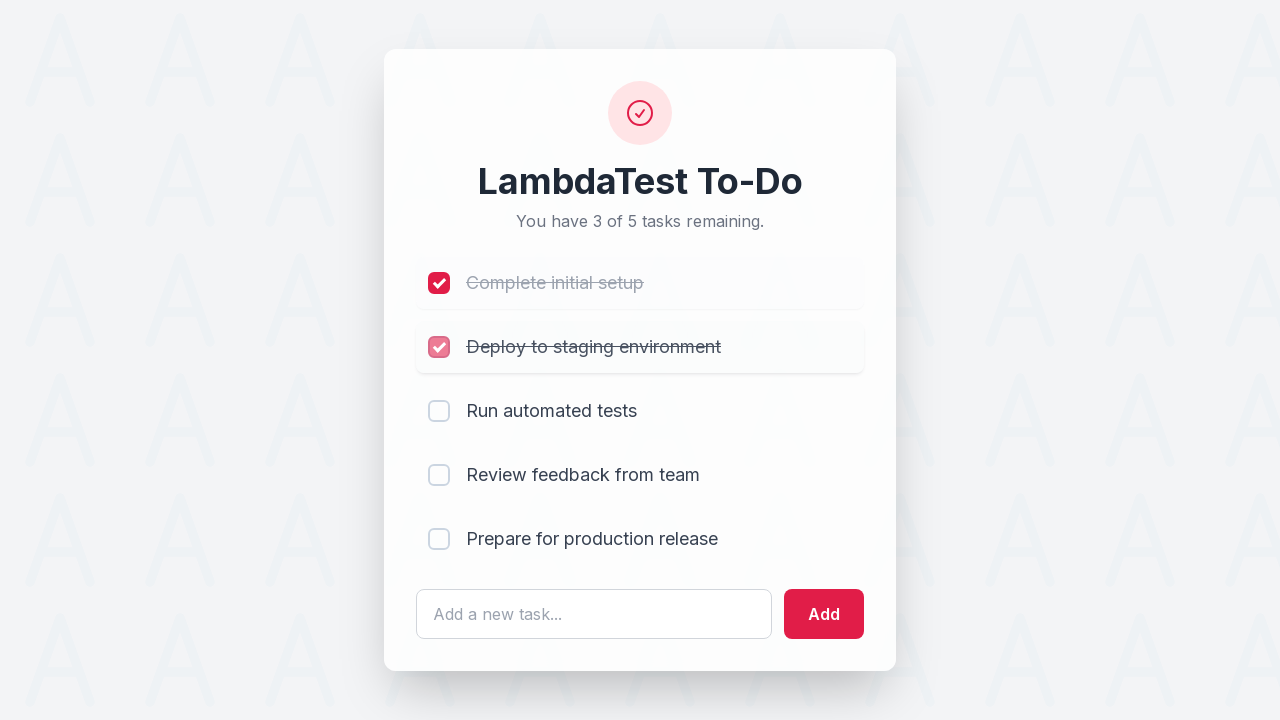

Verified first checkbox (li1) is checked
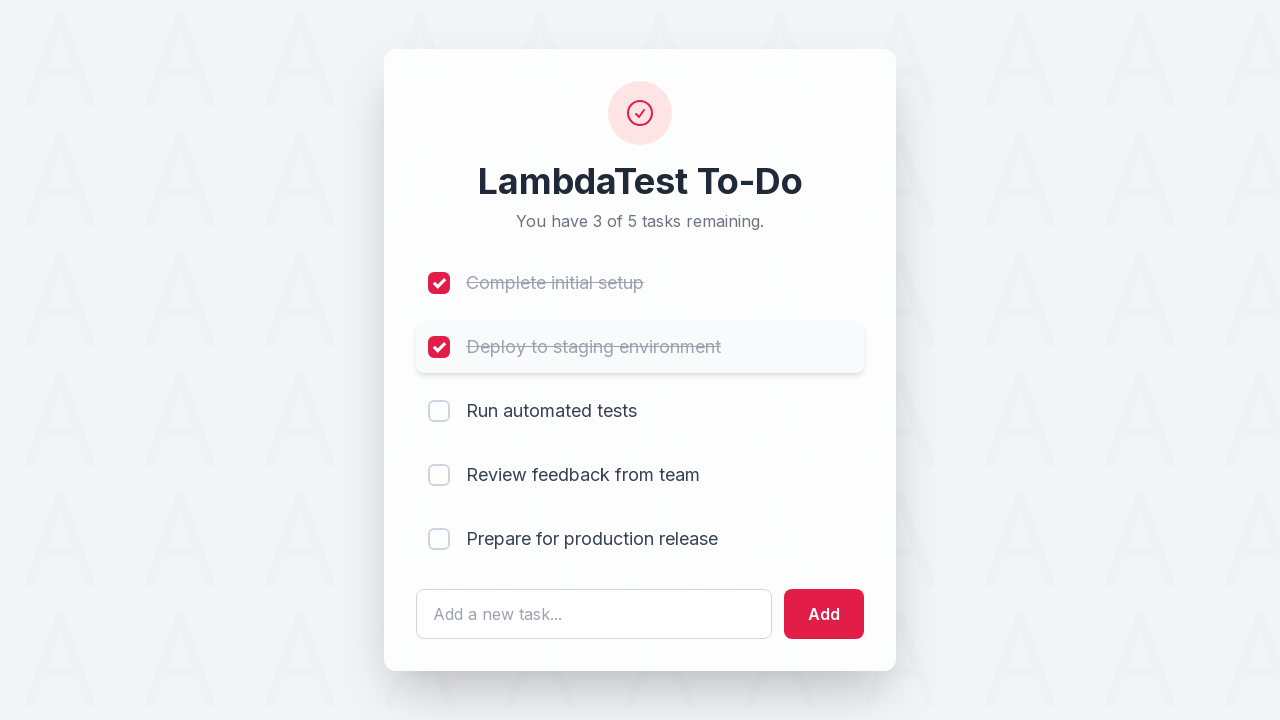

Verified second checkbox (li2) is checked
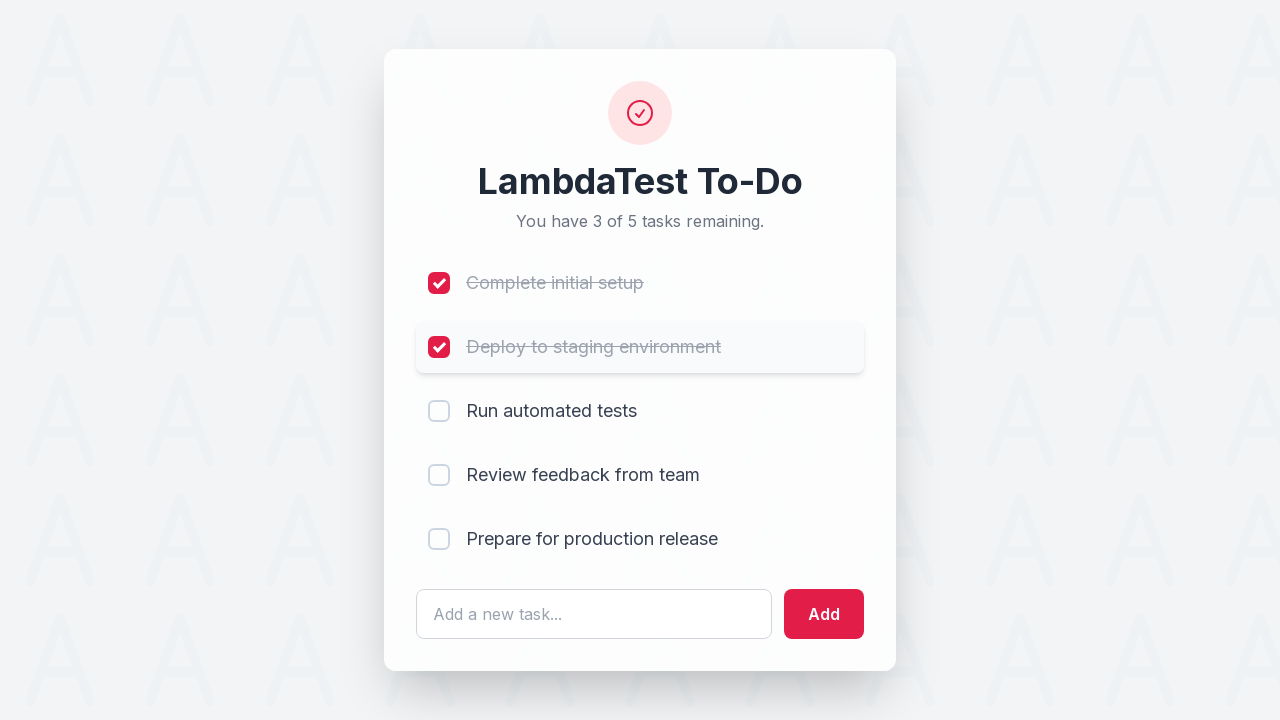

Verified third checkbox (li3) is not selected
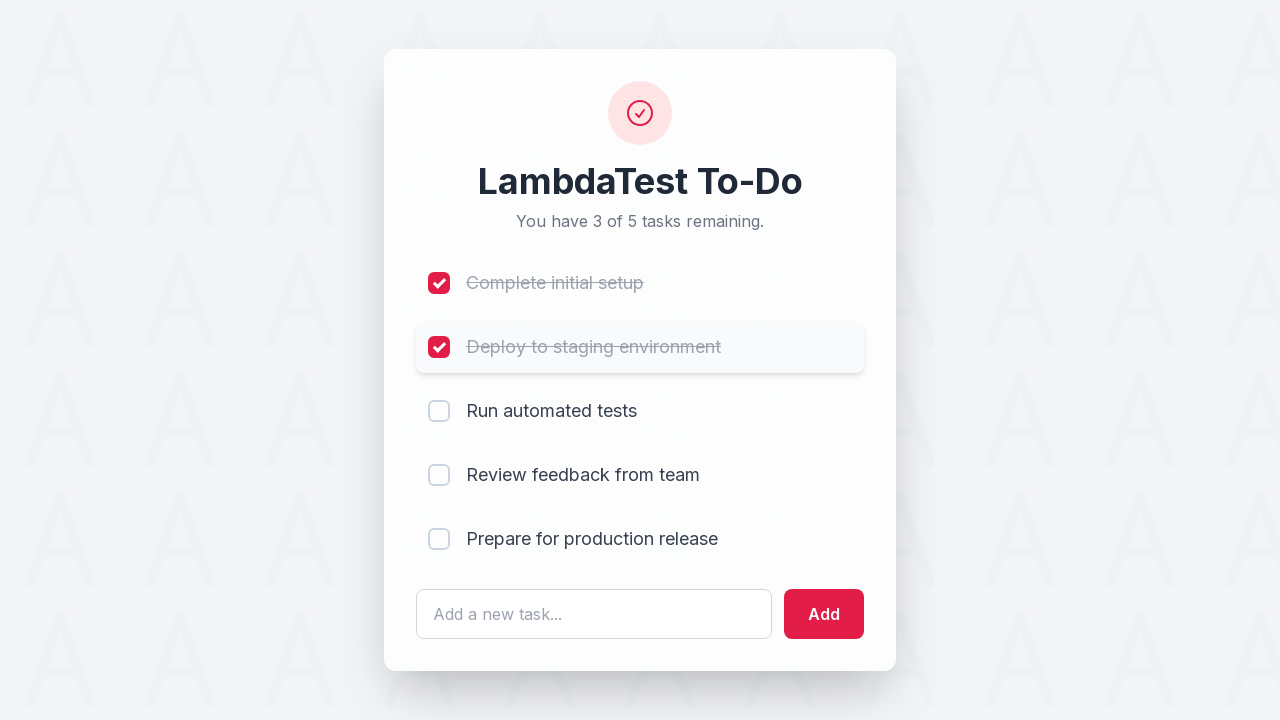

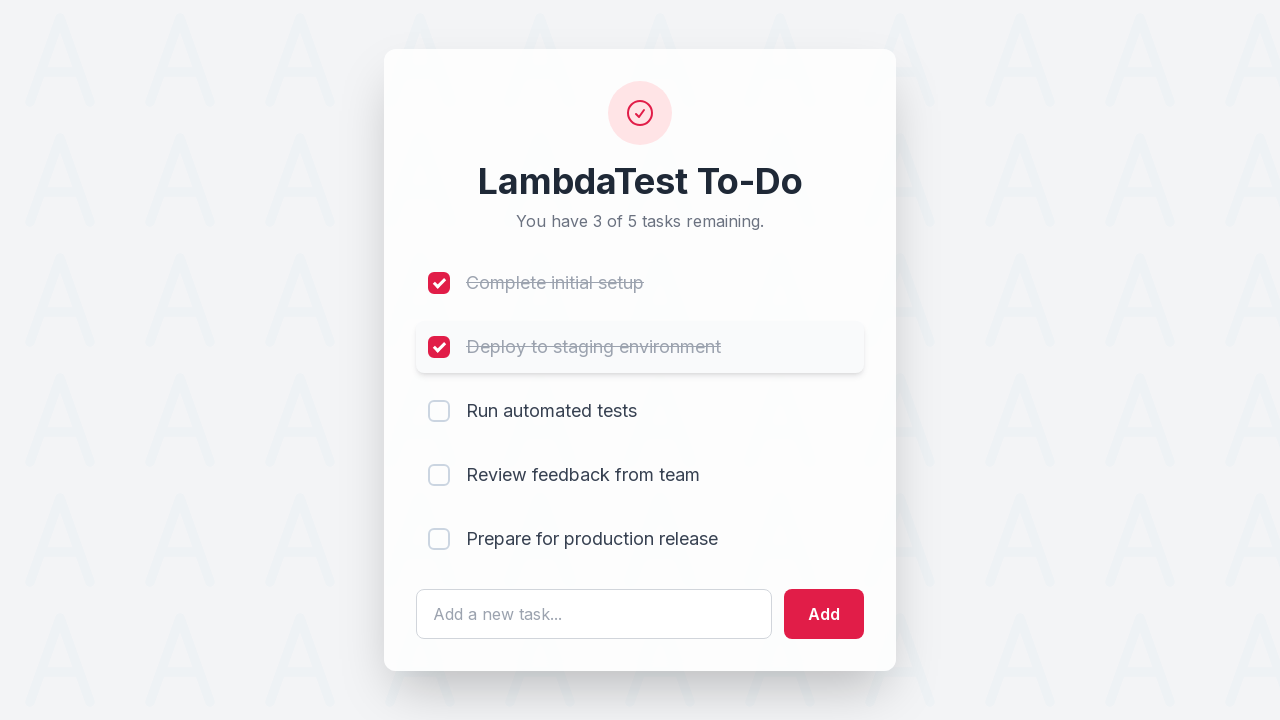